Tests checkbox functionality on a practice page by clicking a checkbox and verifying its selection state, and counting total checkboxes on the page

Starting URL: https://rahulshettyacademy.com/dropdownsPractise/

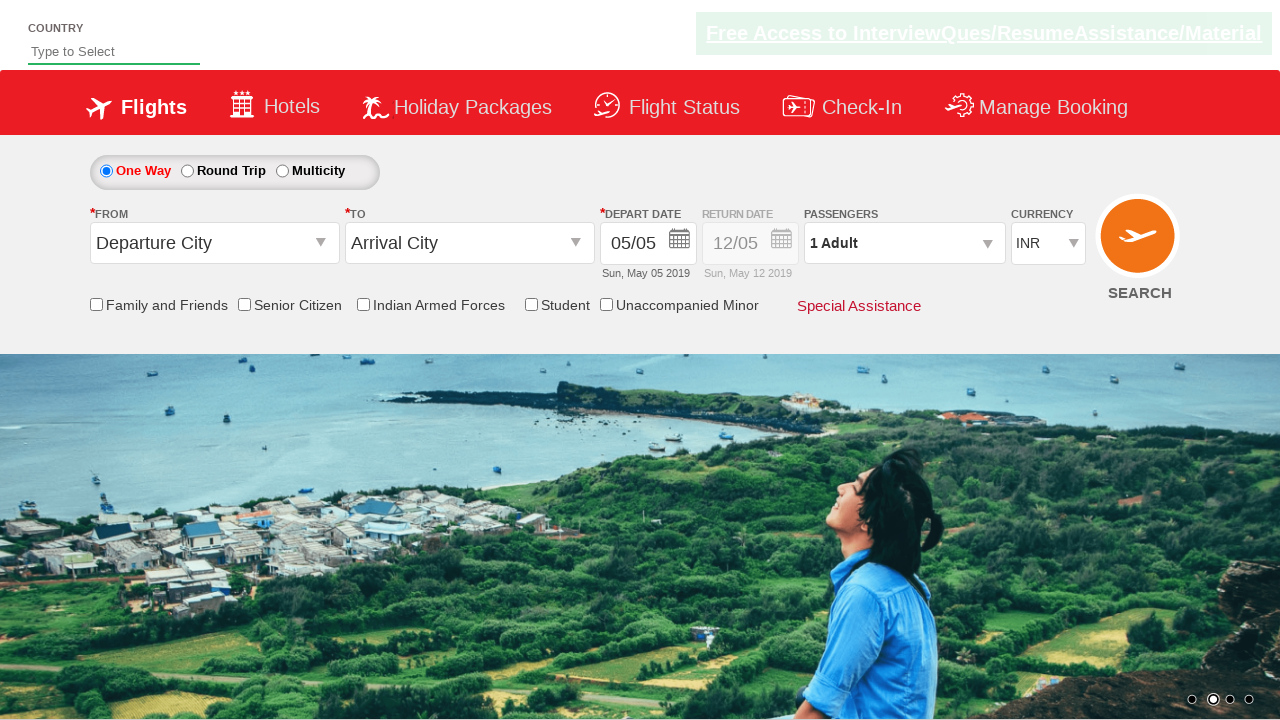

Navigated to practice page
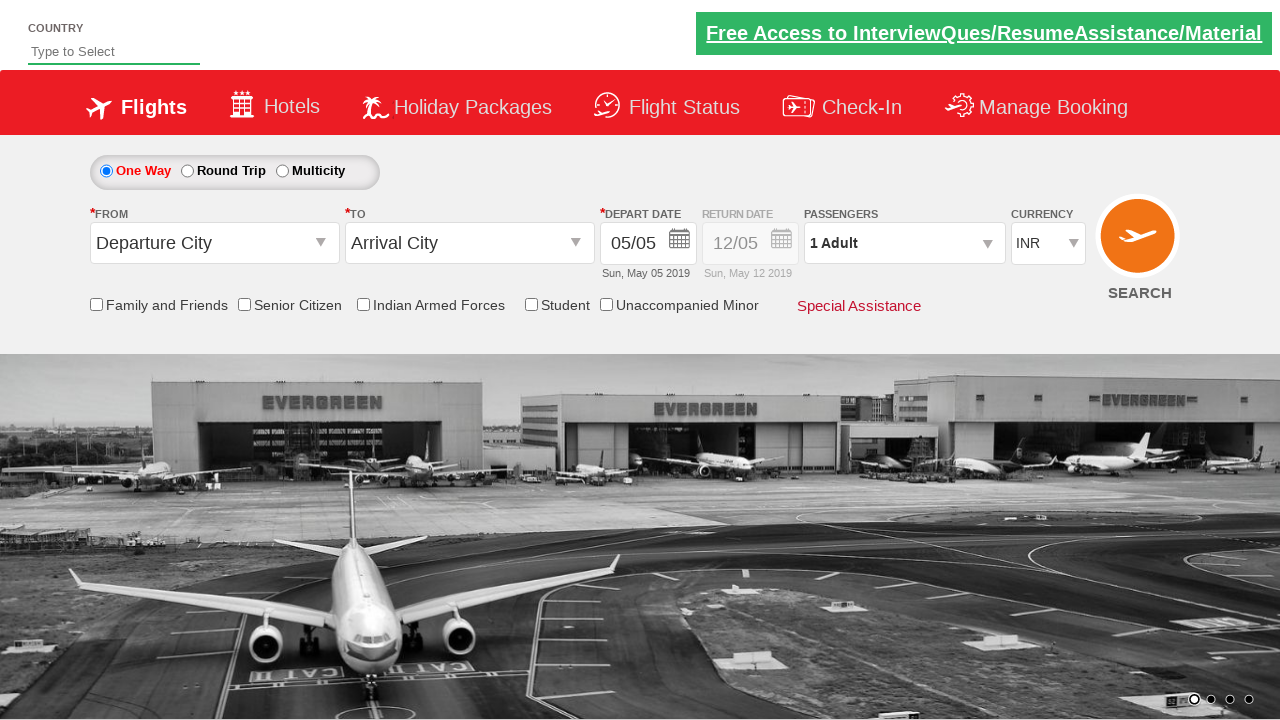

Located 'friends and family' checkbox
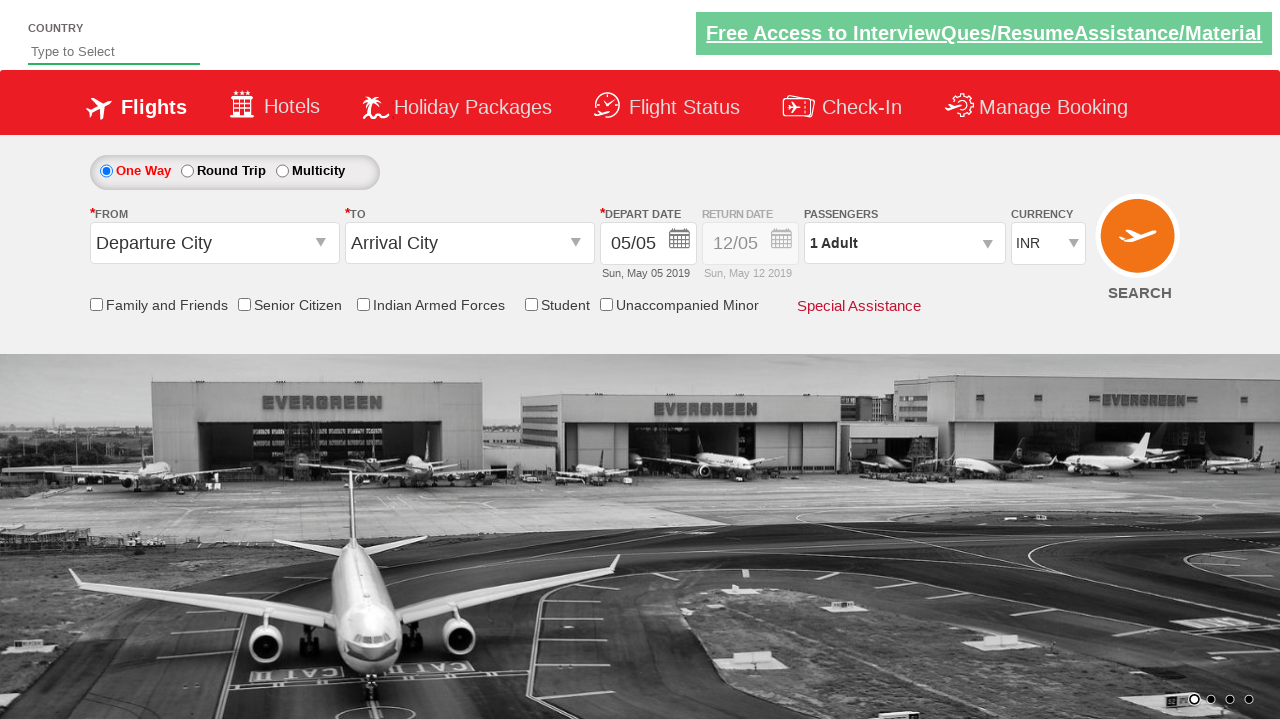

Verified initial checkbox state: False
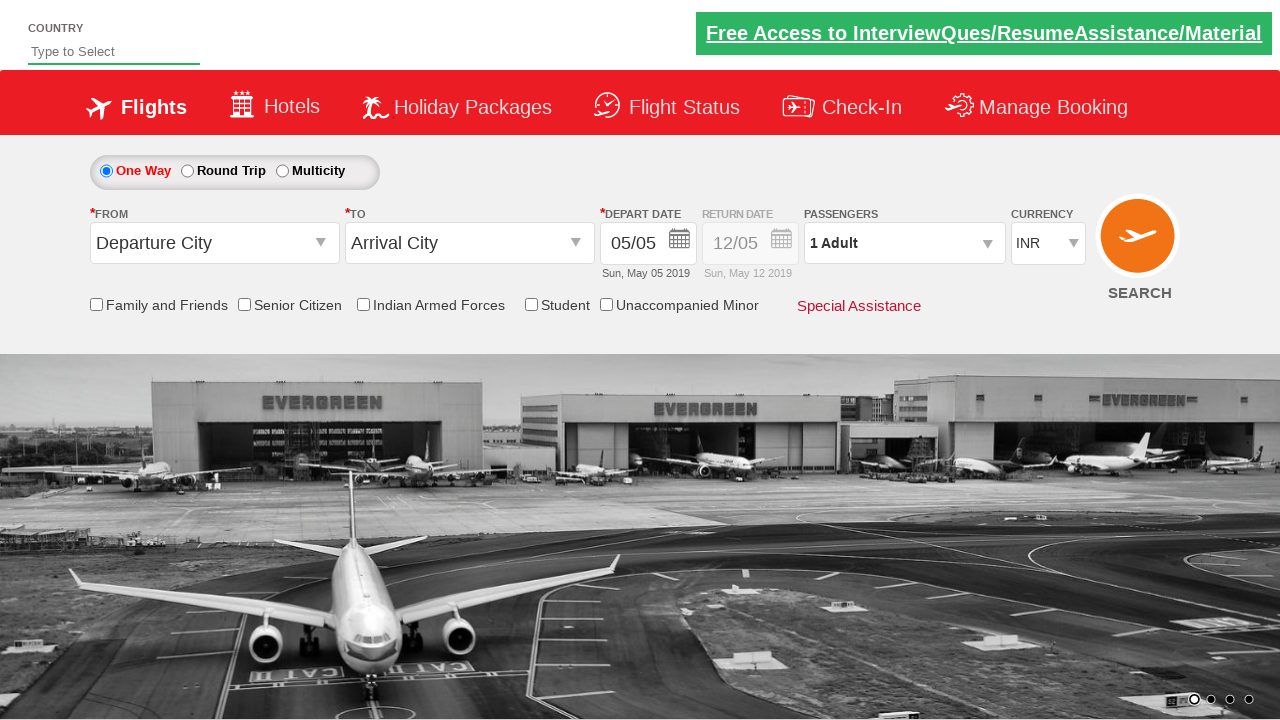

Clicked 'friends and family' checkbox to select it at (96, 304) on input[id*='friendsandfamily']
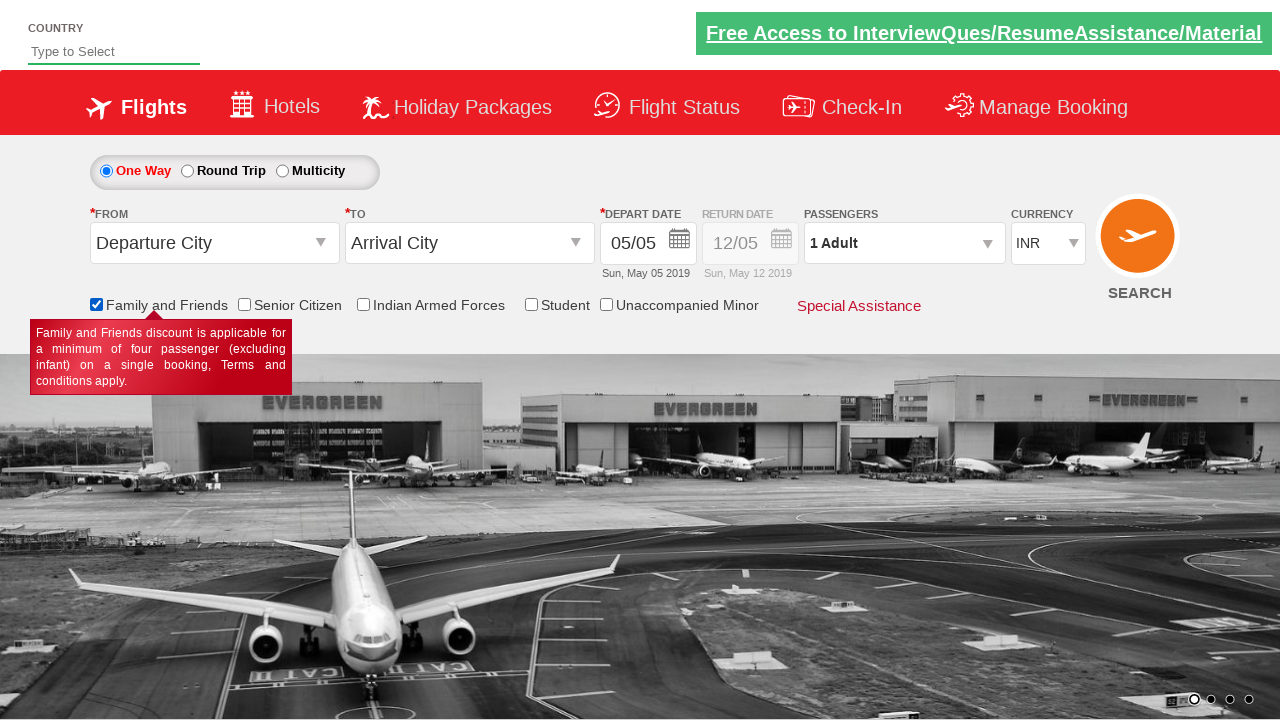

Verified checkbox is now selected: True
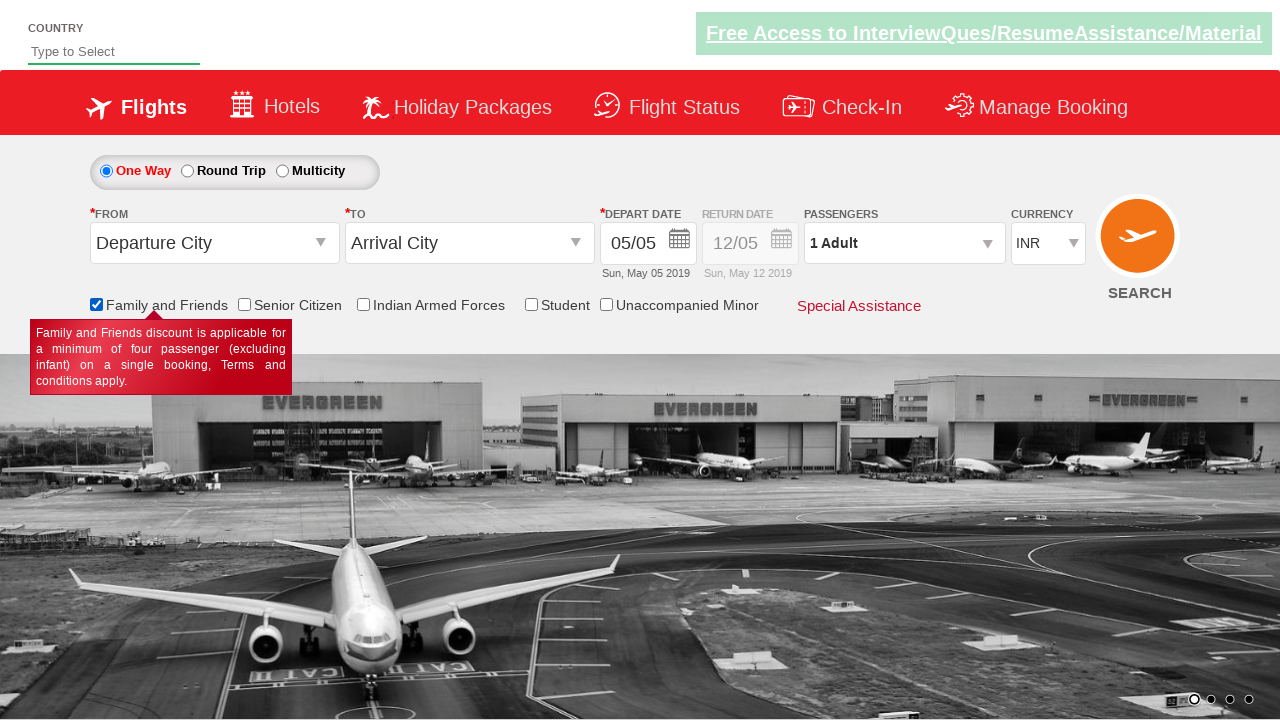

Counted total checkboxes on page: 6
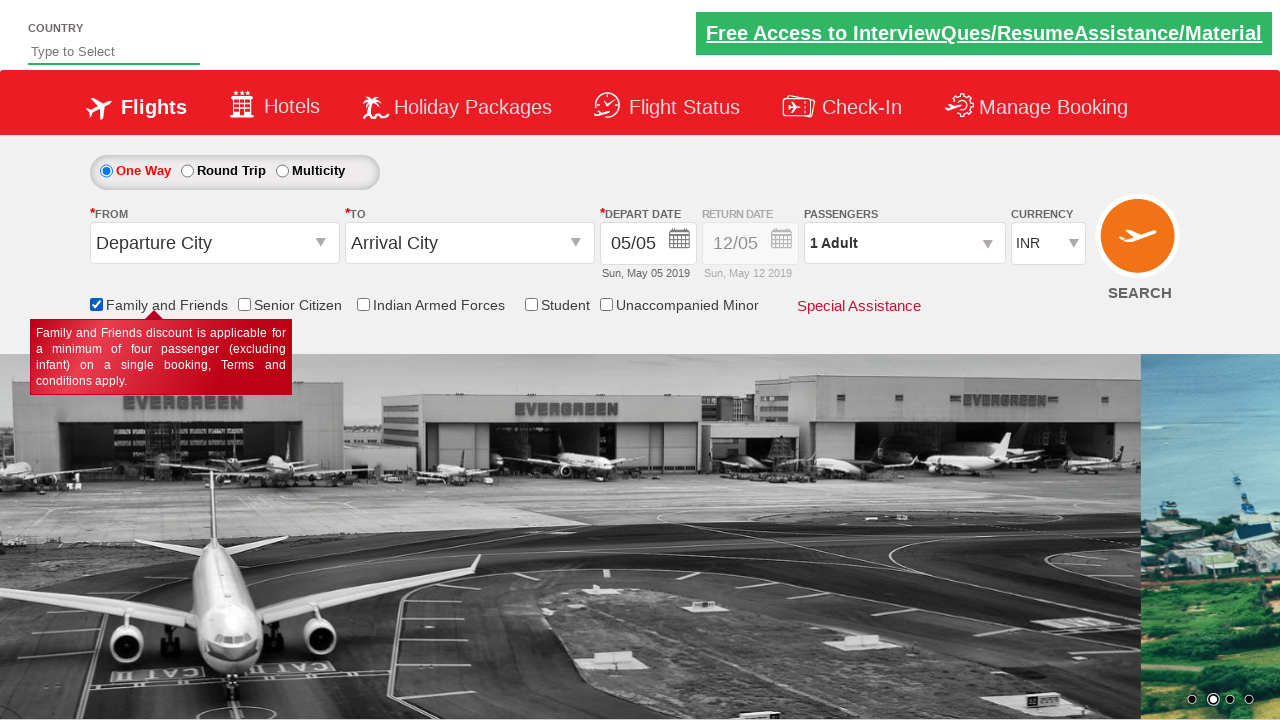

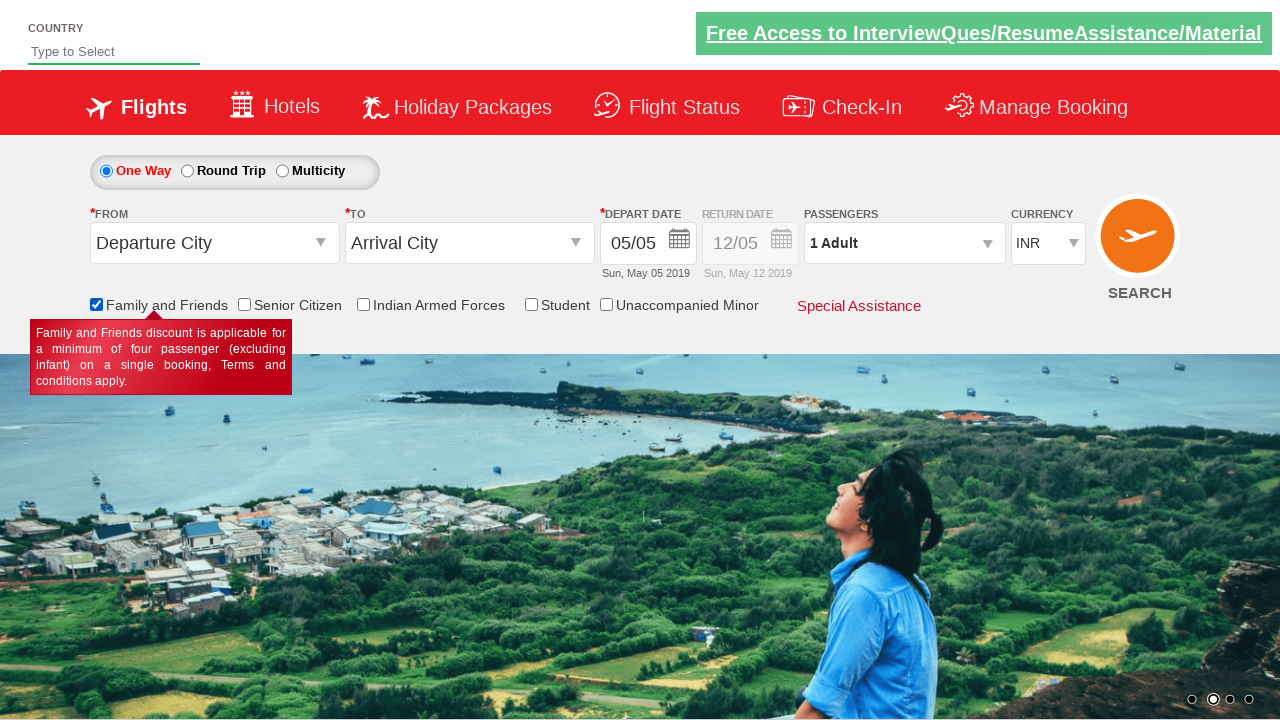